Tests navigation to Novels & Stories category by clicking the category link and verifying the URL

Starting URL: https://danube-webshop.herokuapp.com/

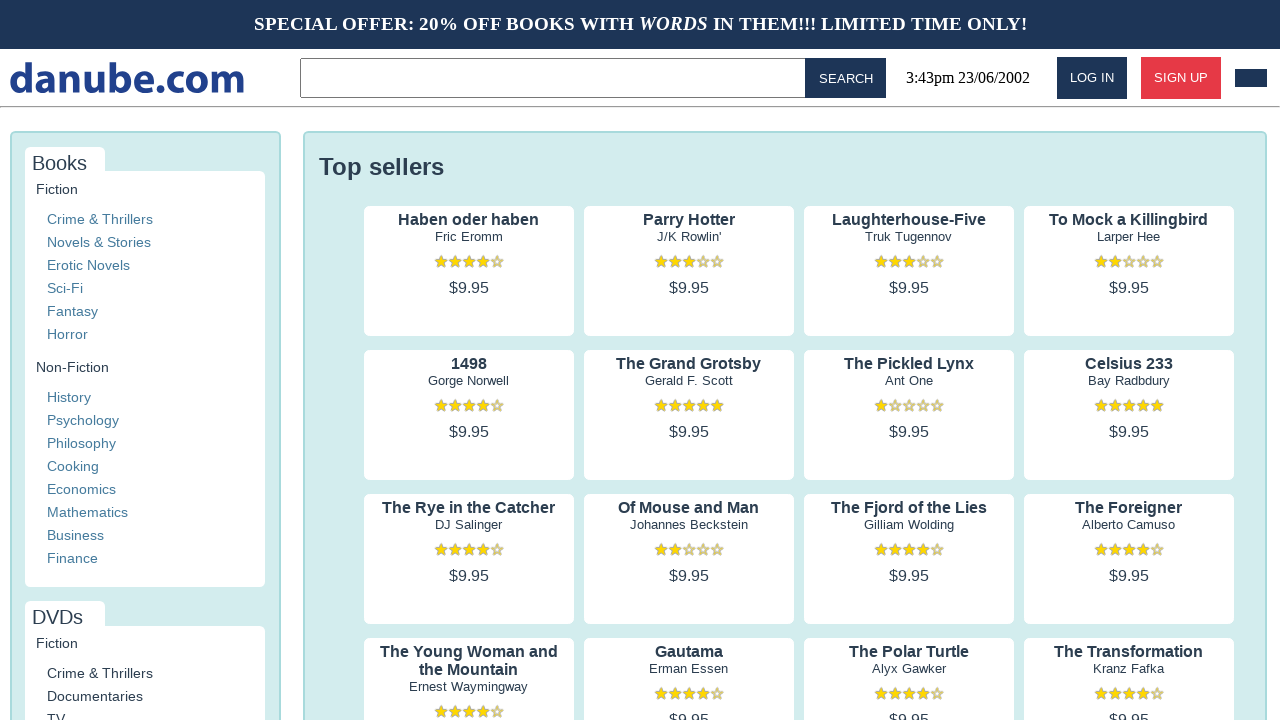

Clicked on Novels & Stories category link at (99, 242) on xpath=//a[contains(text(),'Novels & Stories')]
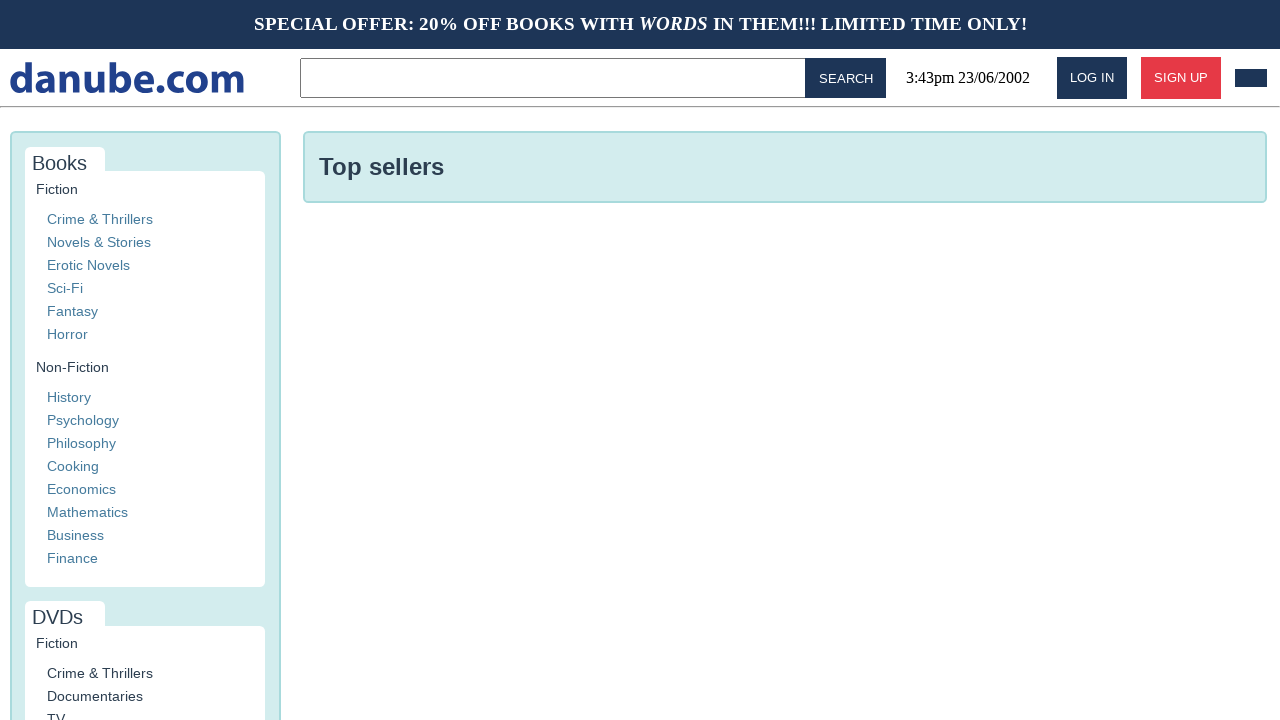

Verified URL contains 'novel' or 'stories'
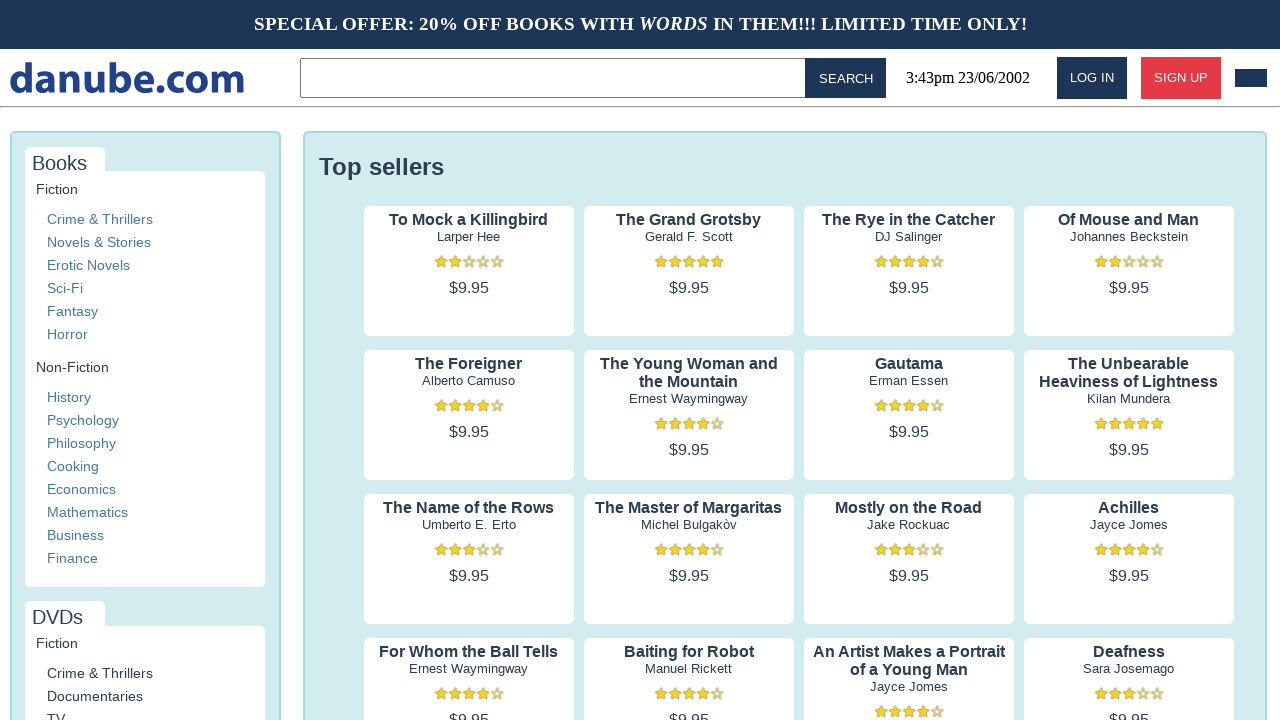

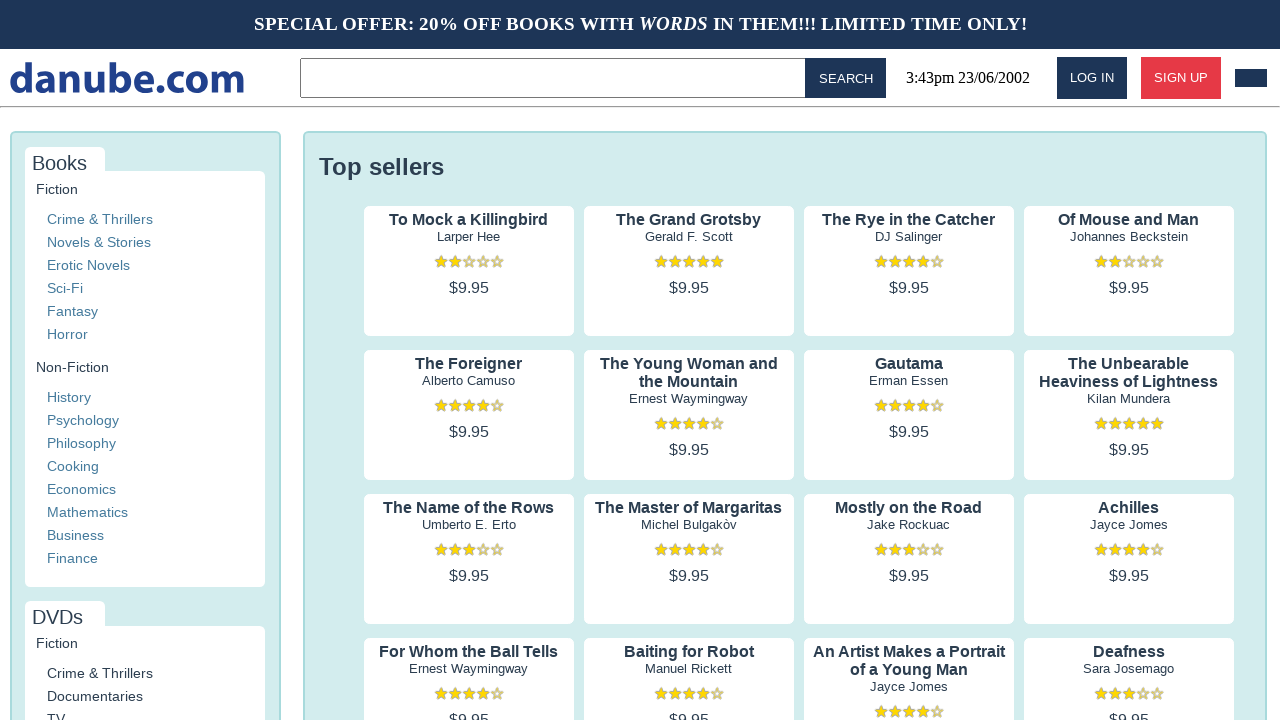